Navigates to a practice automation page, scrolls to a table, and retrieves information about table structure including row and column counts, then accesses specific row data

Starting URL: https://rahulshettyacademy.com/AutomationPractice/

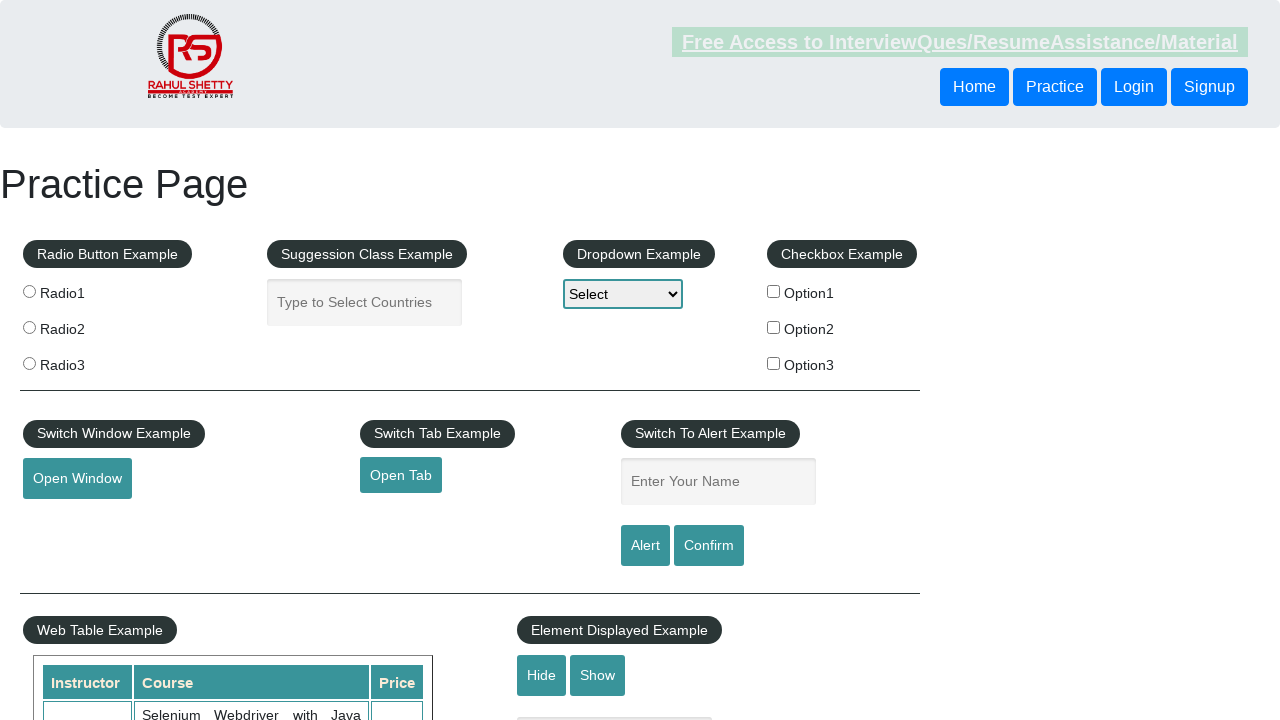

Scrolled down 600 pixels to make table visible
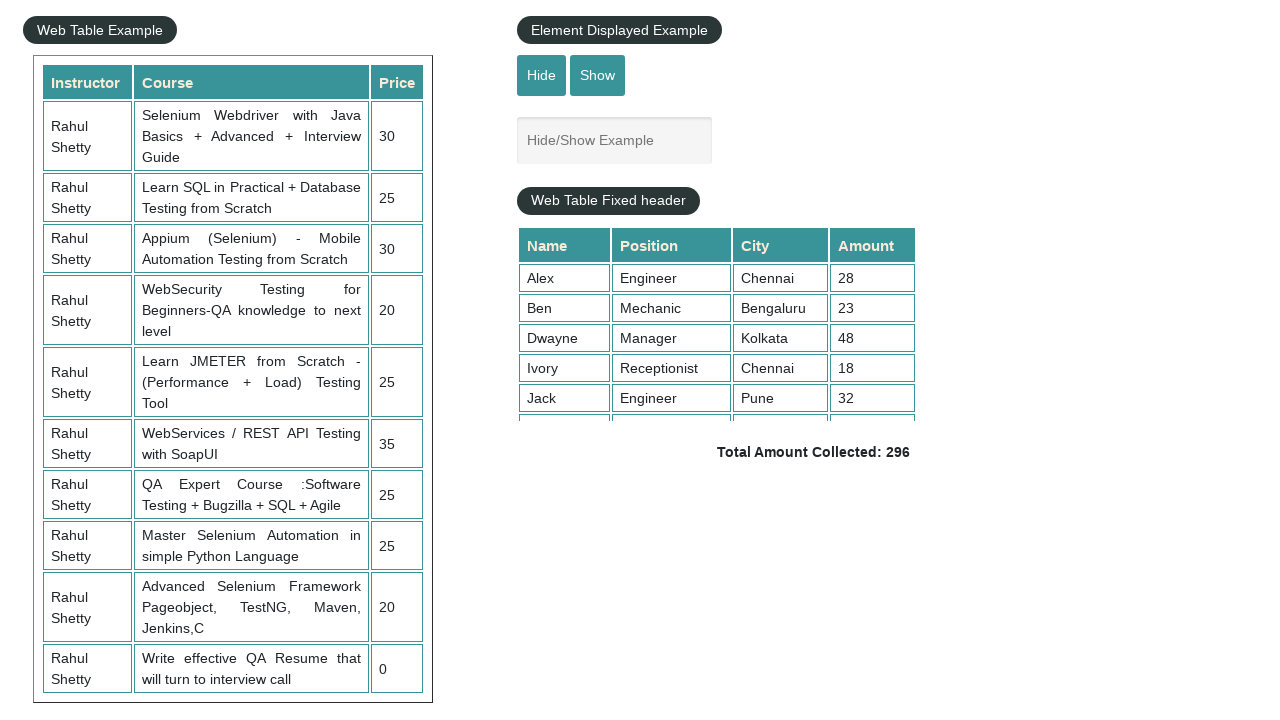

Waited for table with id='product' and name='courses' to be visible
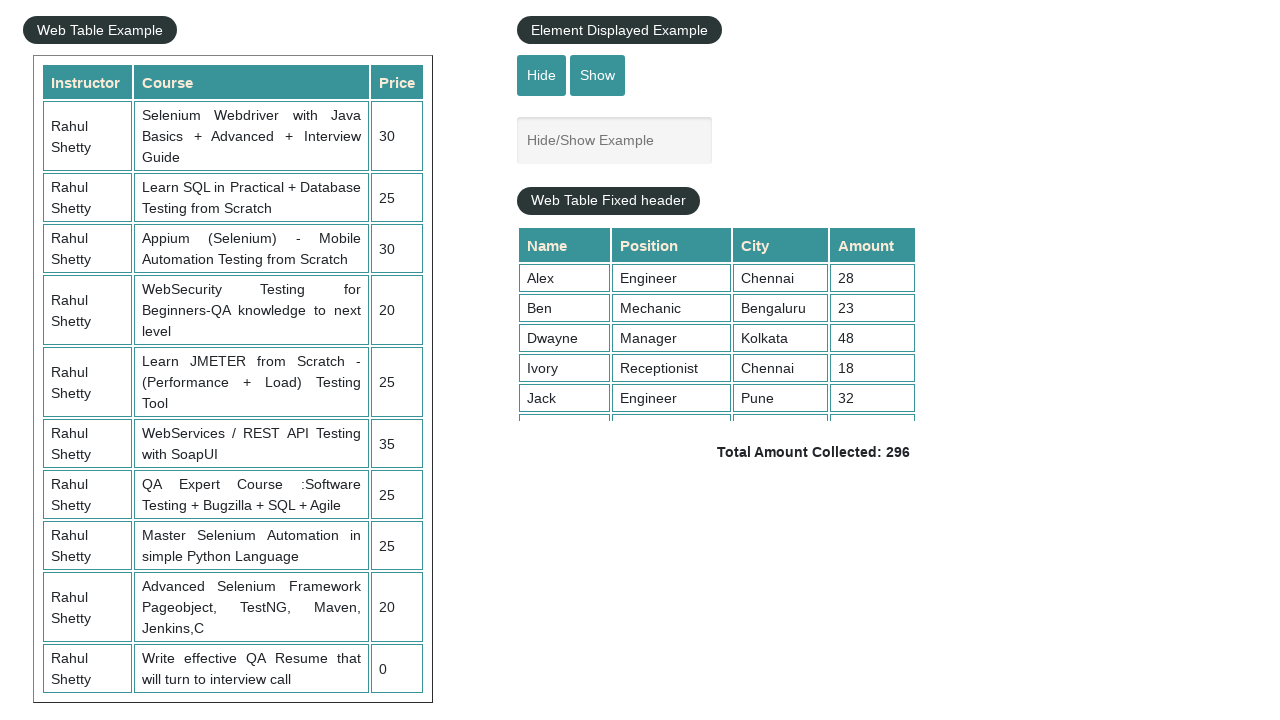

Located the courses table element
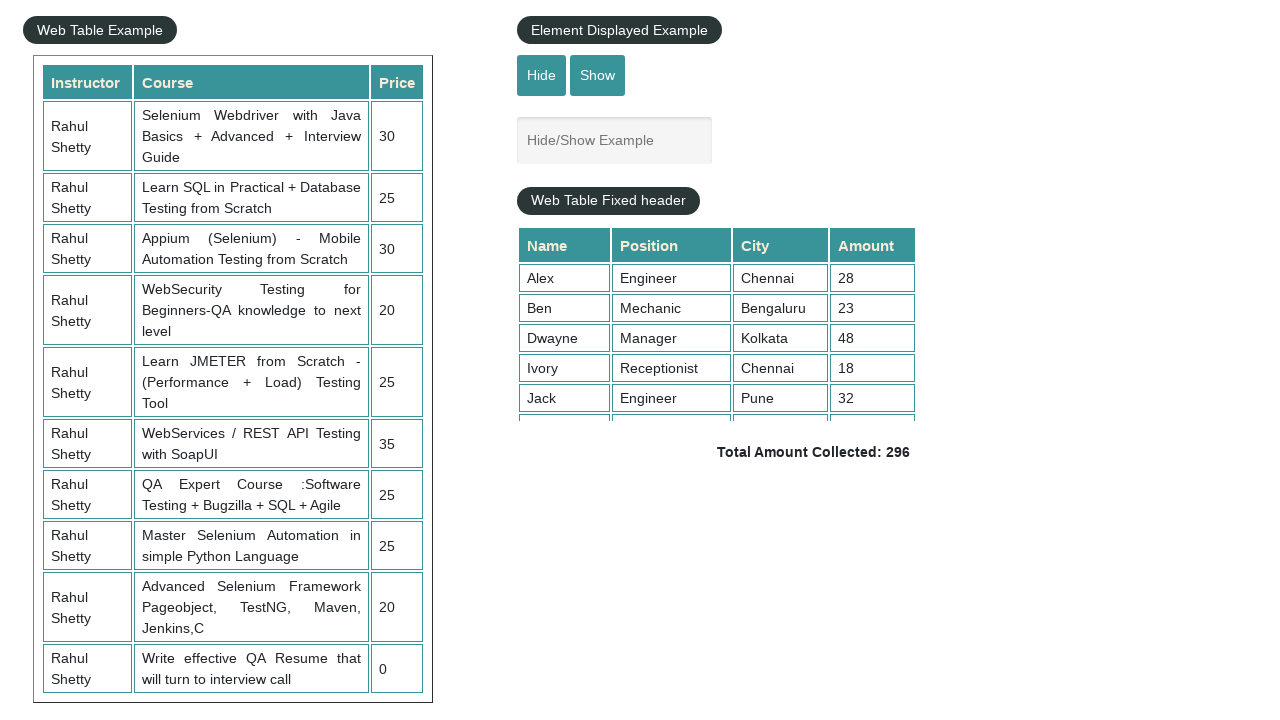

Located all table rows
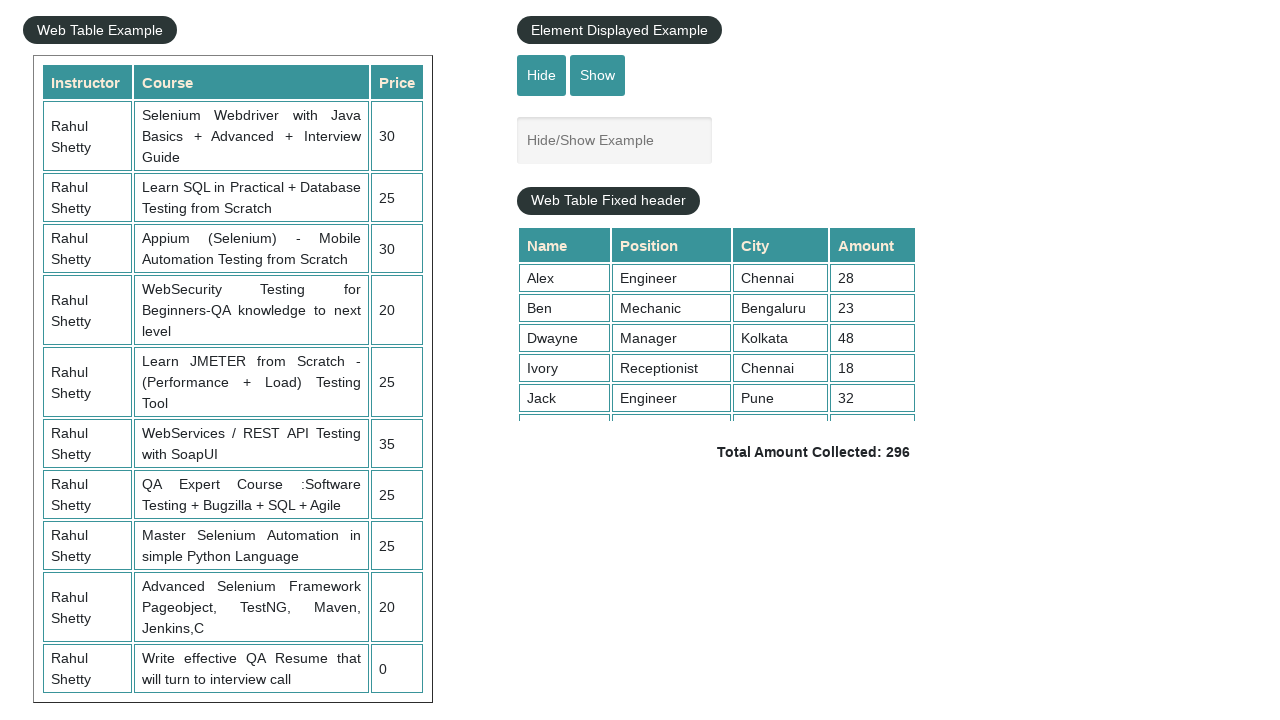

Counted table rows: 11 total rows
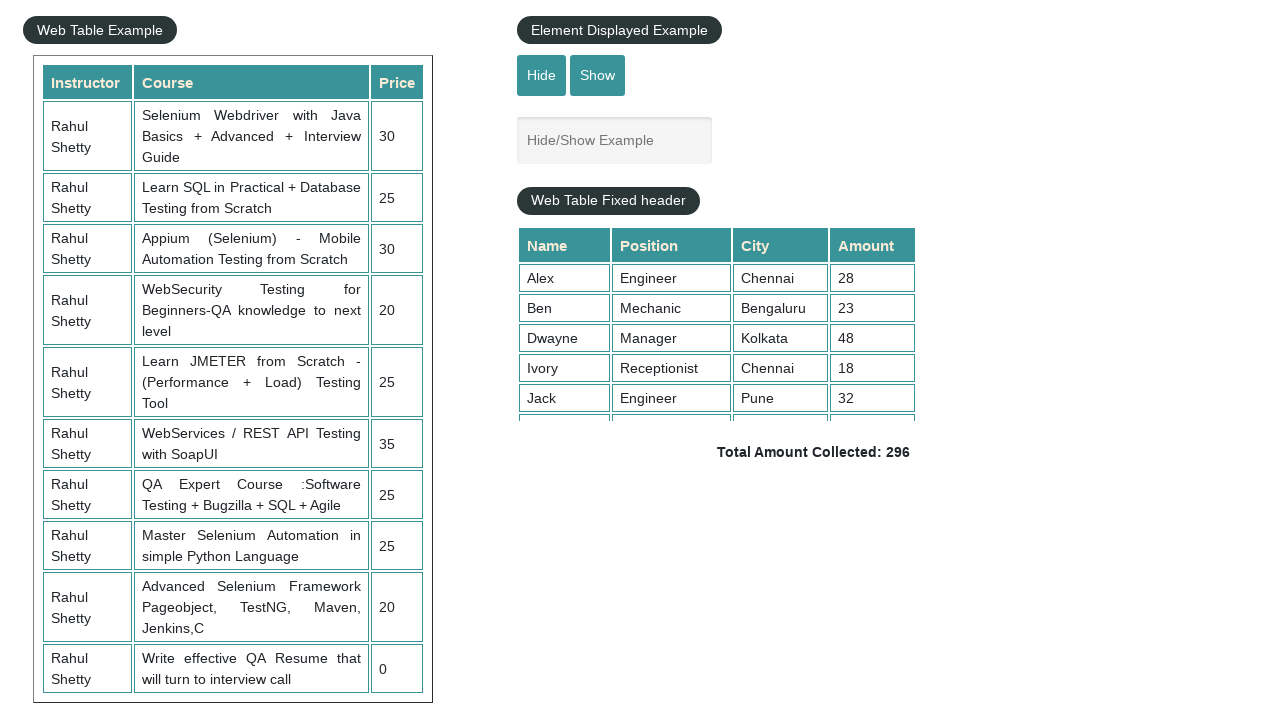

Located all table header cells
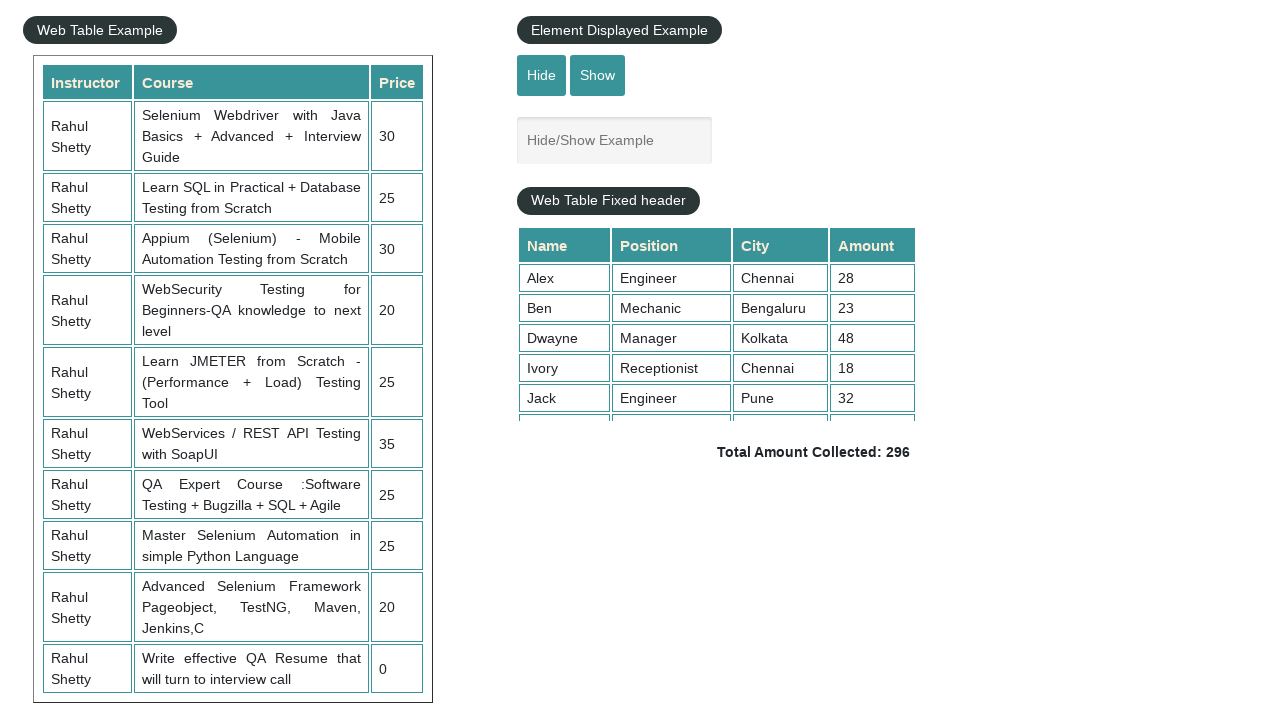

Counted table columns: 3 total columns
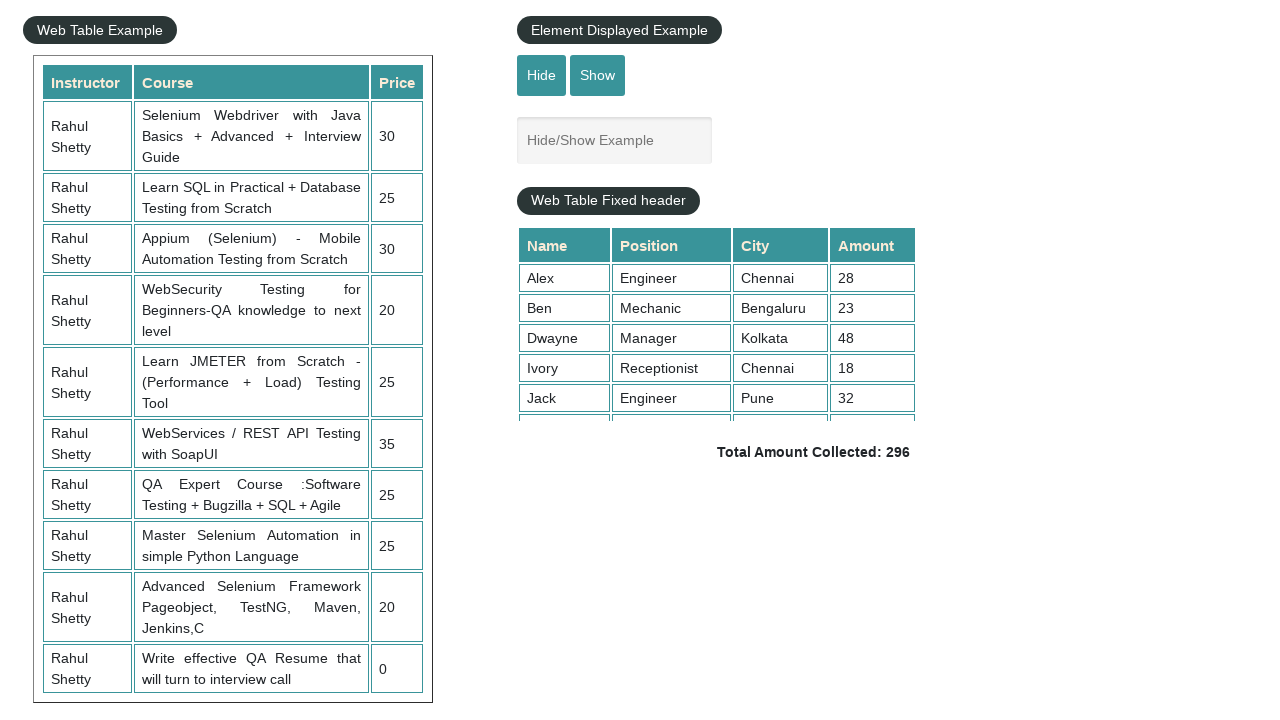

Retrieved text content from second row: 
                            Rahul Shetty
        ...
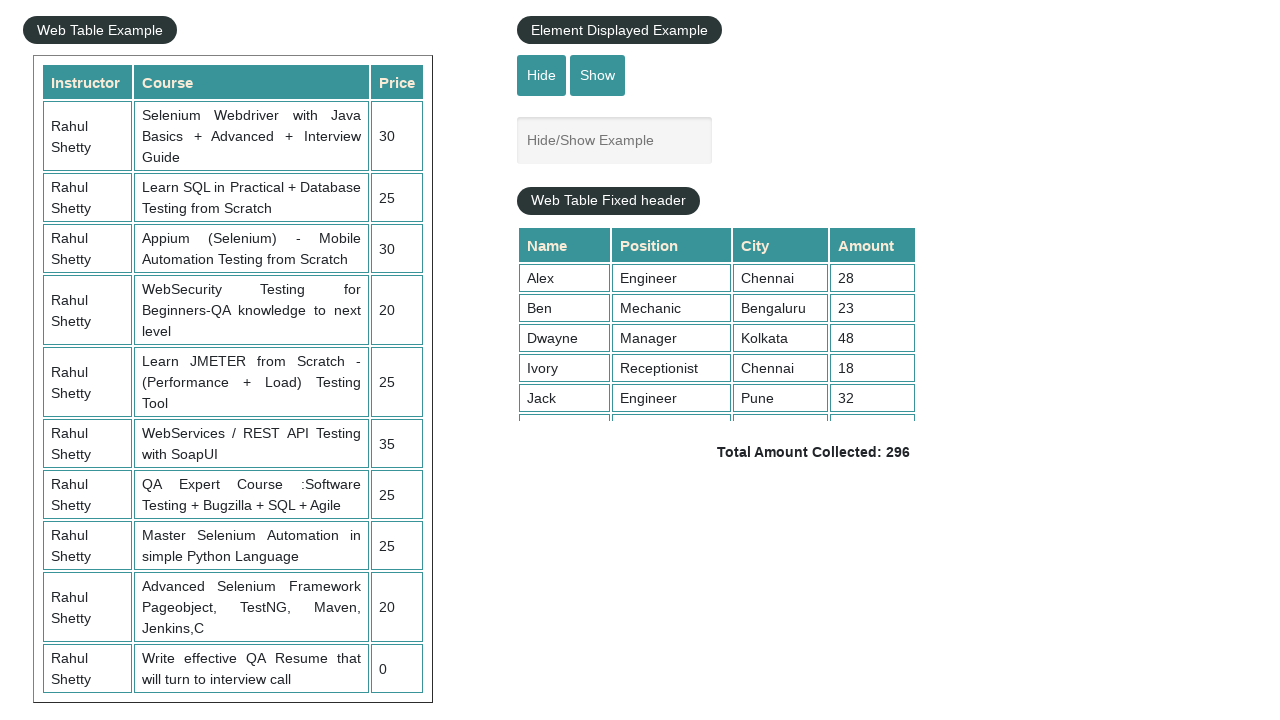

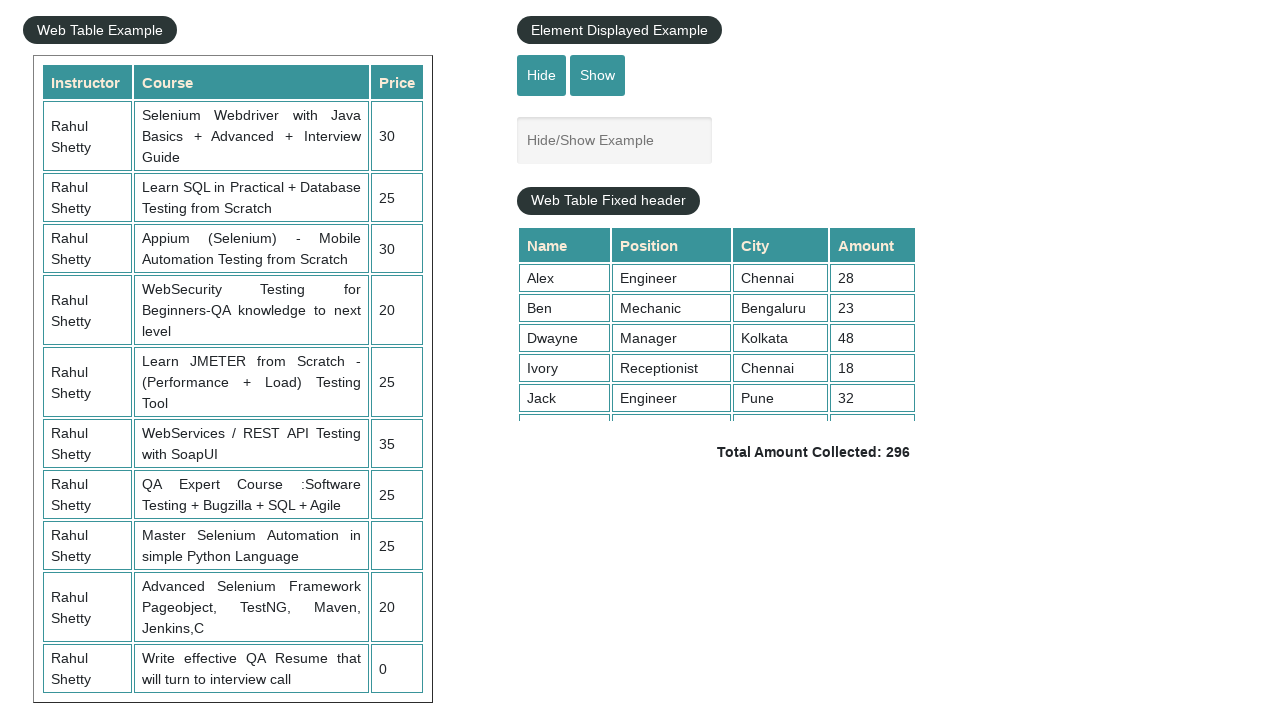